Tests iframe handling by navigating to a demo page and extracting text content from an h1 element inside an iframe

Starting URL: https://demoqa.com/frames

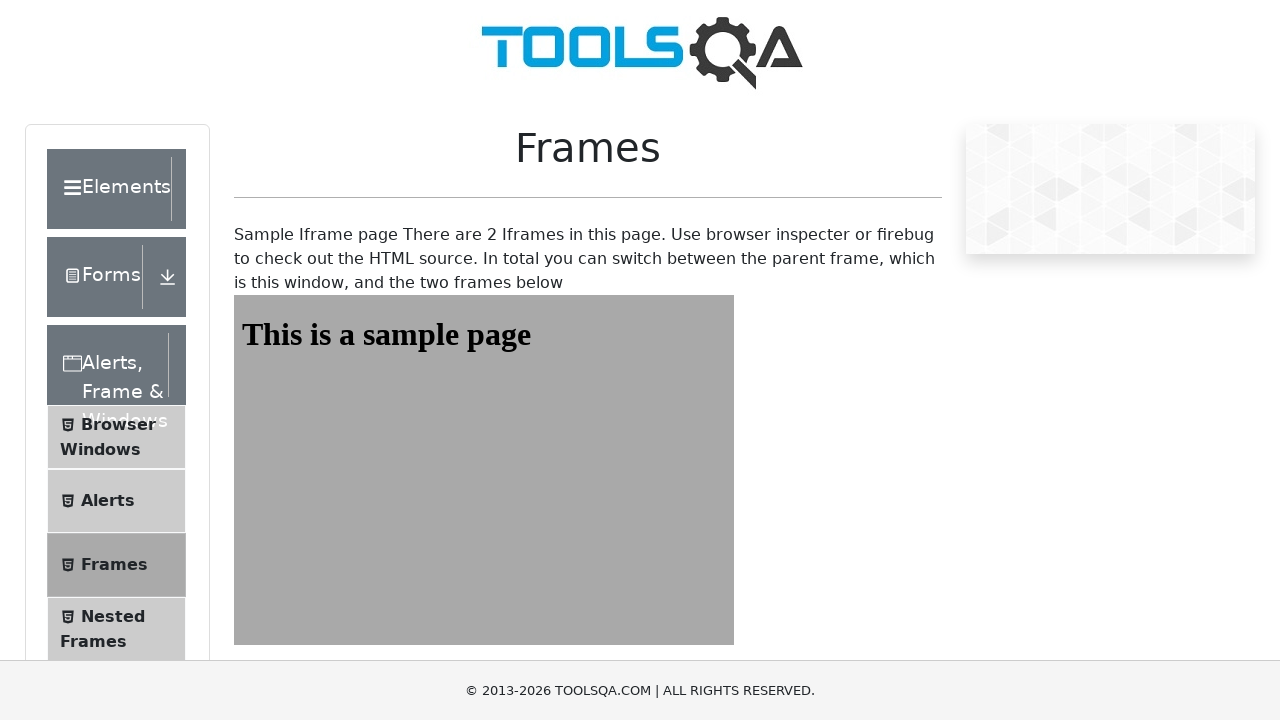

Navigated to https://demoqa.com/frames
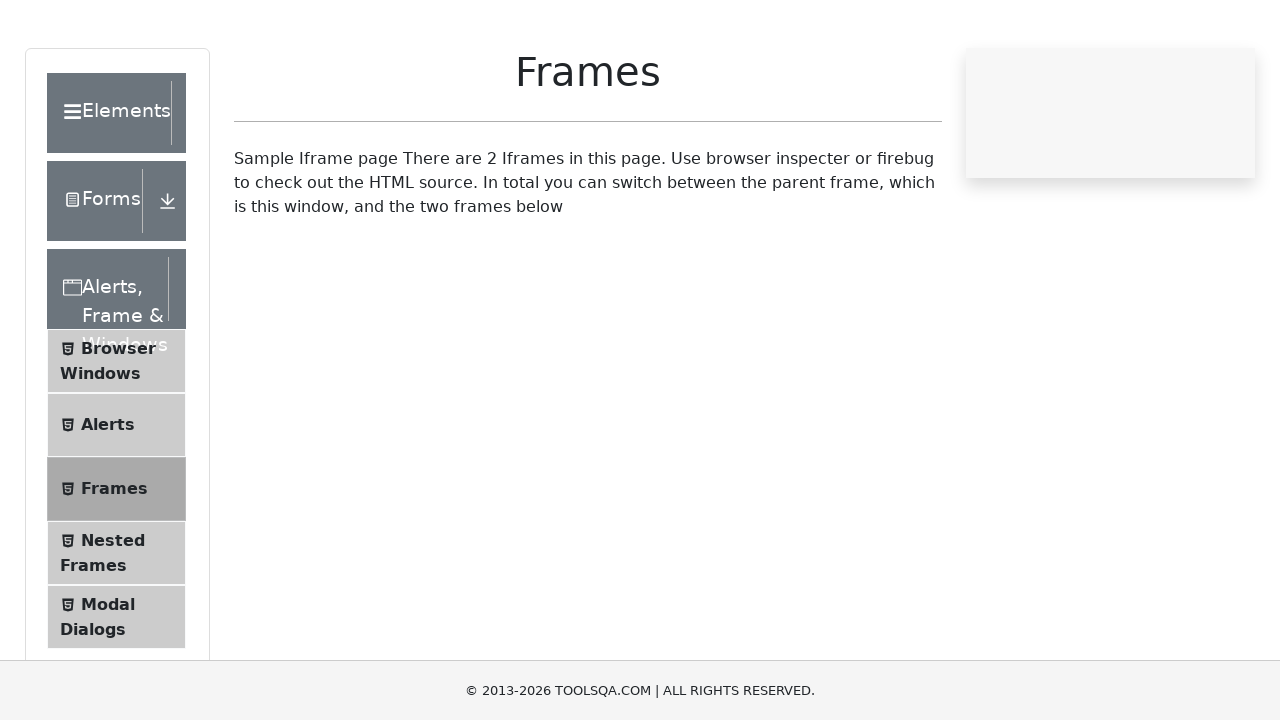

Extracted text content from h1 element inside iframe#frame1
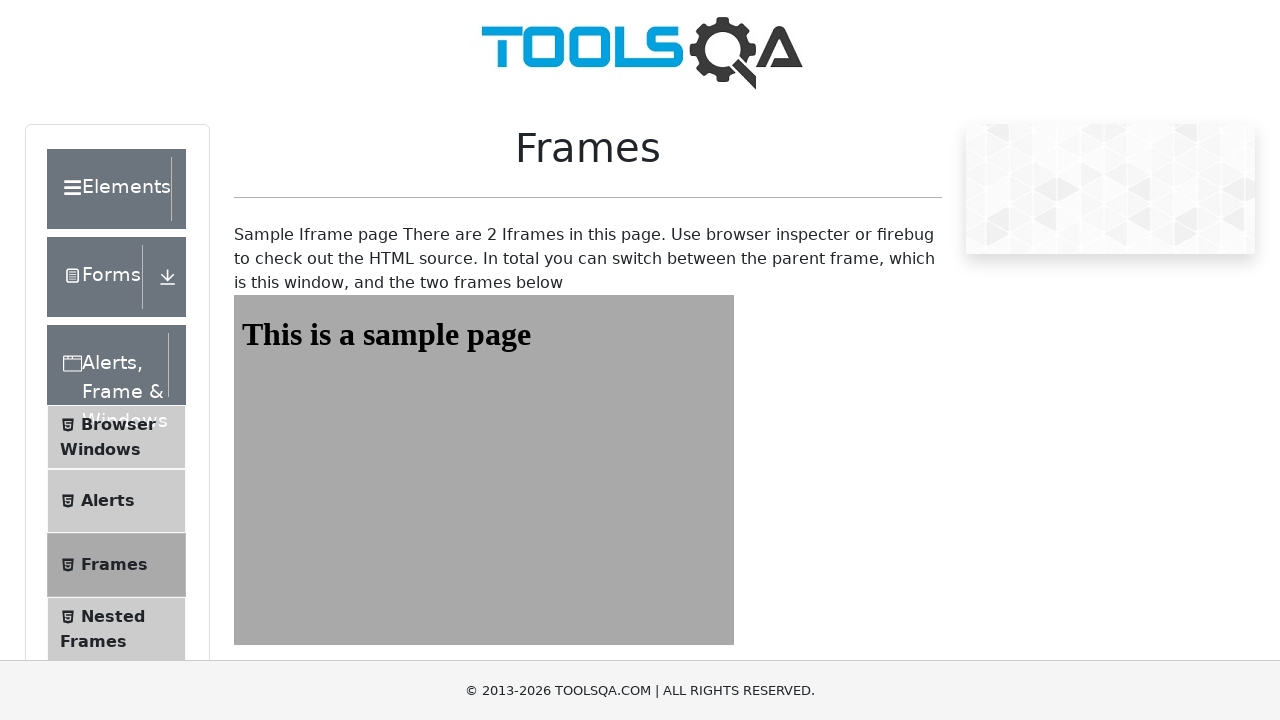

Printed iframe heading: This is a sample page
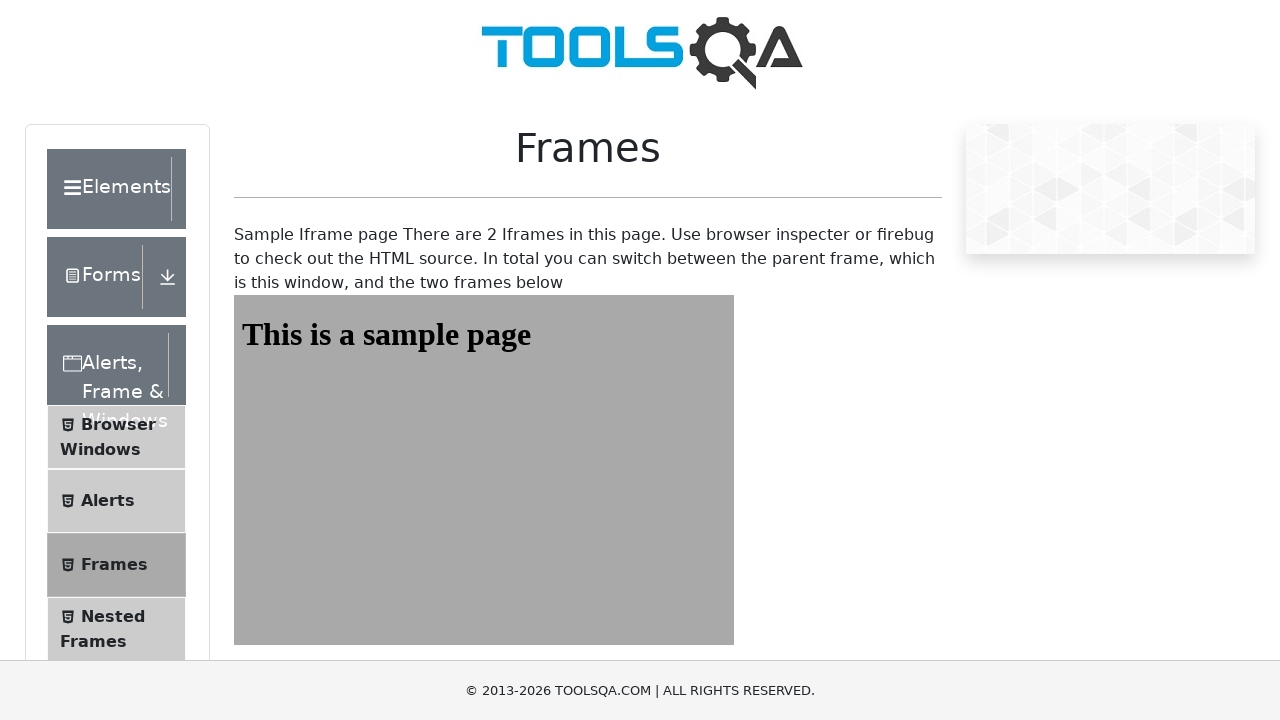

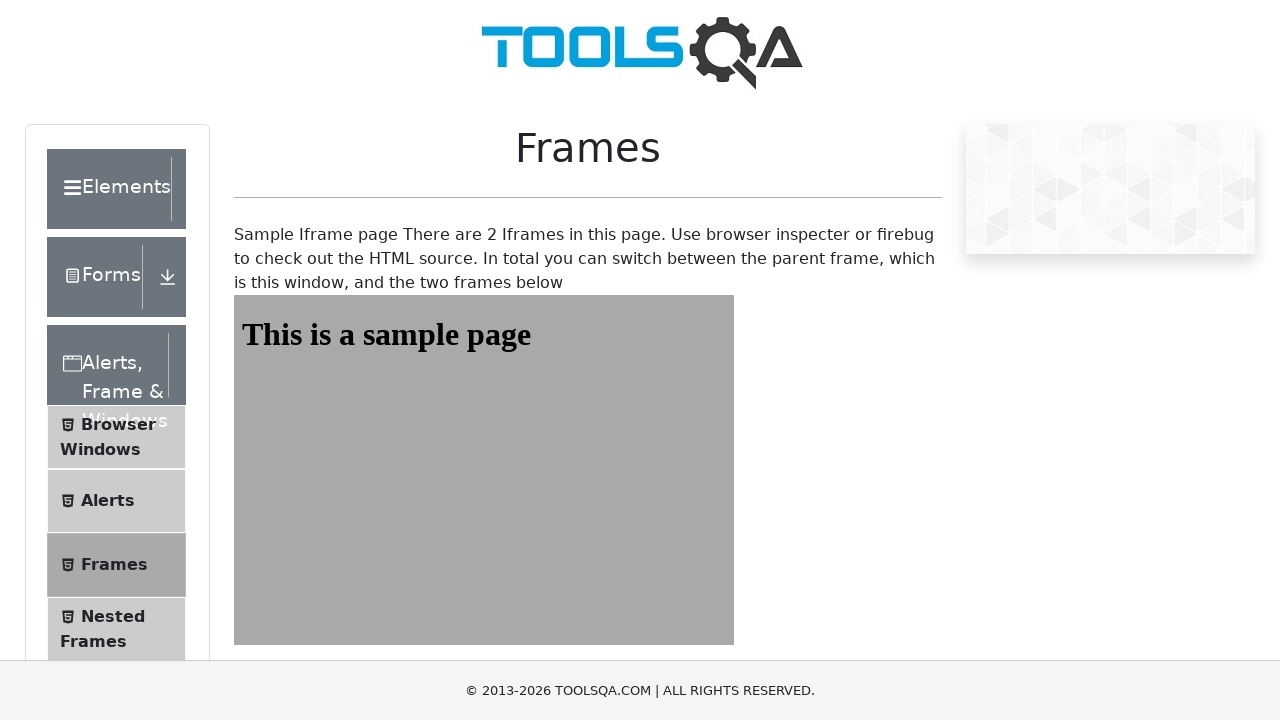